Navigates to the Getcalley demo page with a mobile viewport resolution (360x640) to verify the page loads correctly

Starting URL: https://www.getcalley.com/see-a-demo/

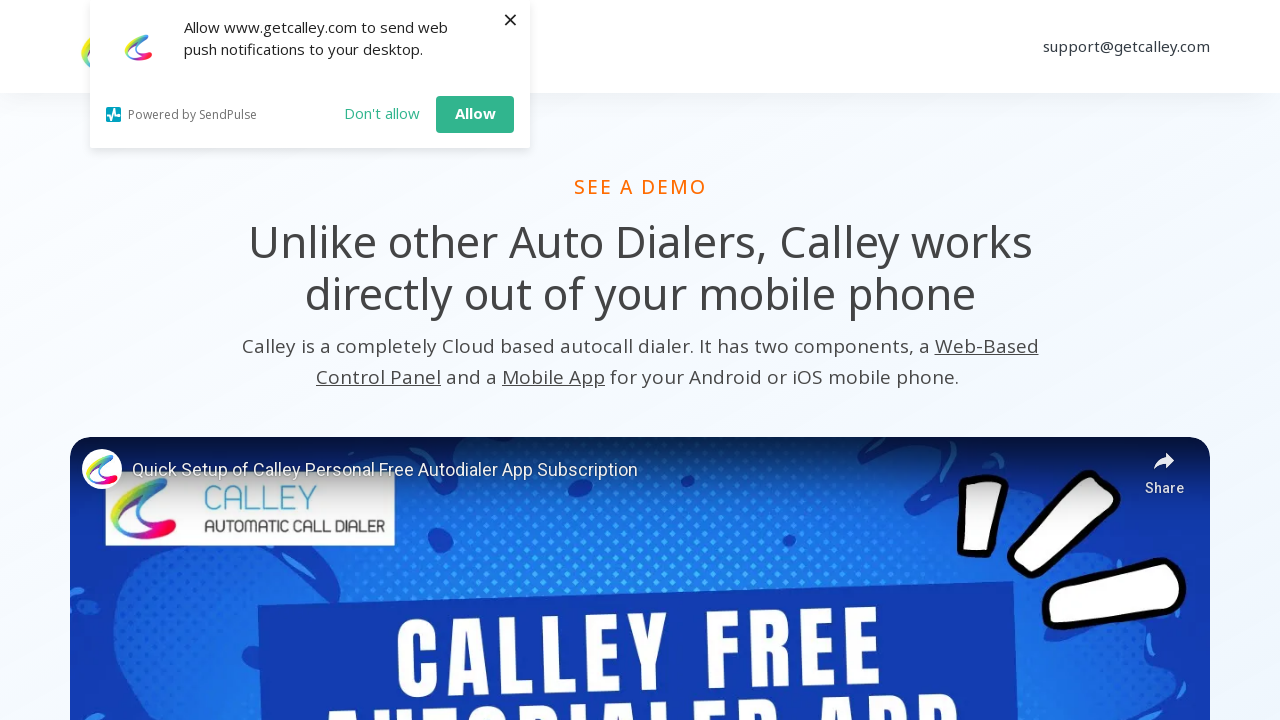

Set viewport to mobile resolution (360x640)
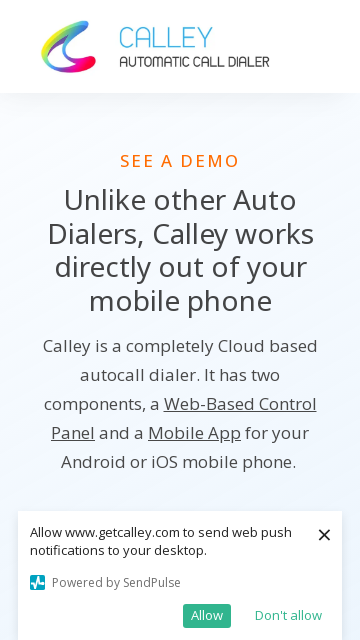

Navigated to Getcalley demo page
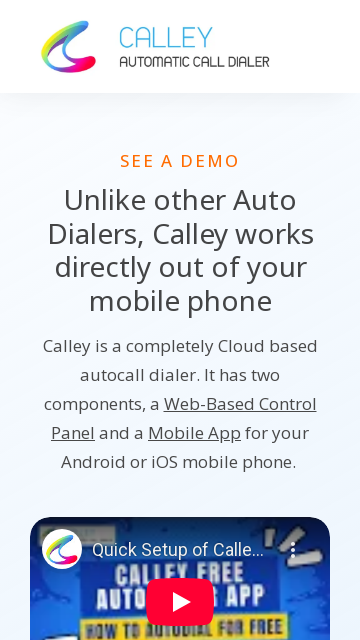

Page loaded successfully with networkidle state
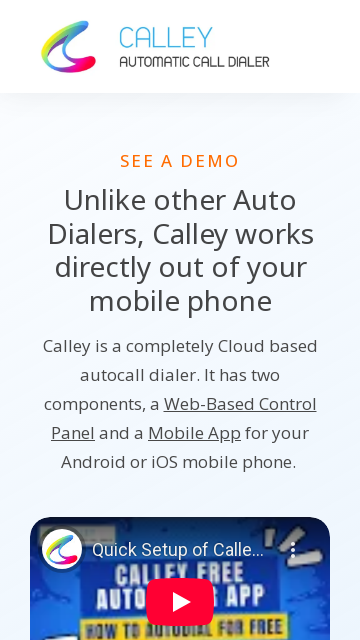

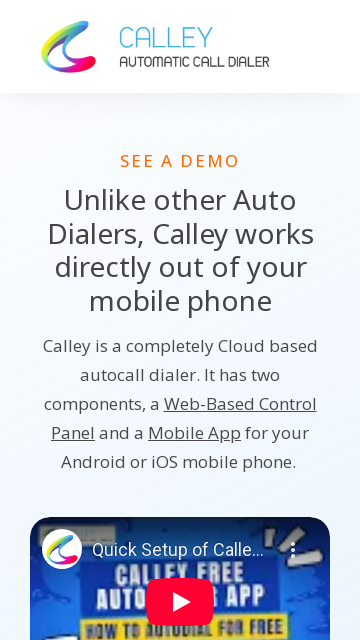